Navigates to an e-commerce playground homepage and verifies that links are present on the page

Starting URL: https://ecommerce-playground.lambdatest.io/index.php?route=common/home

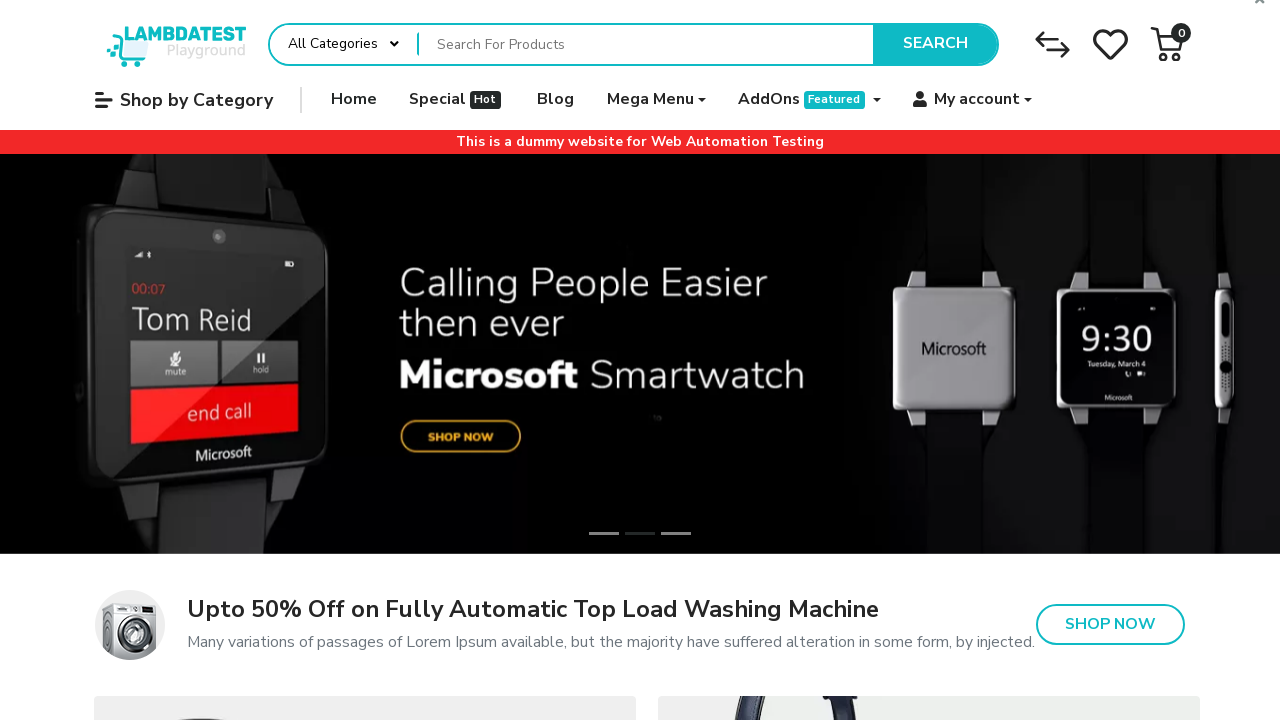

Navigated to e-commerce playground homepage
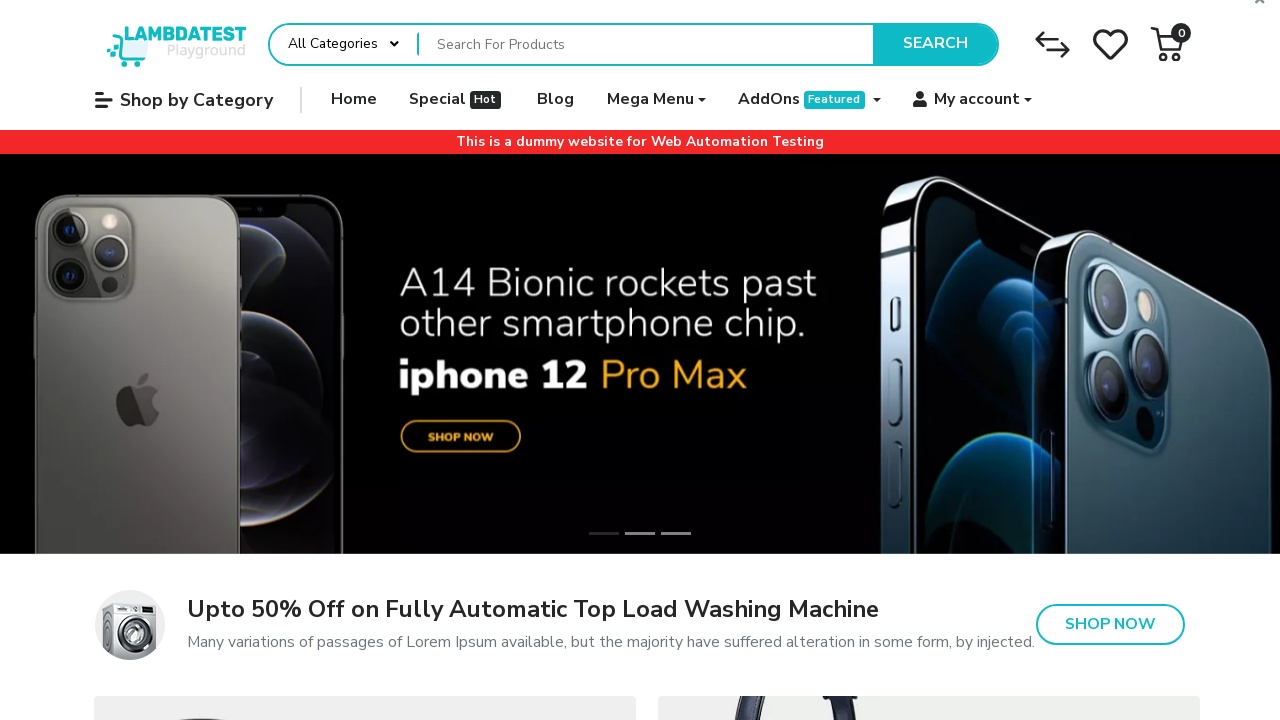

Page fully loaded with network idle state
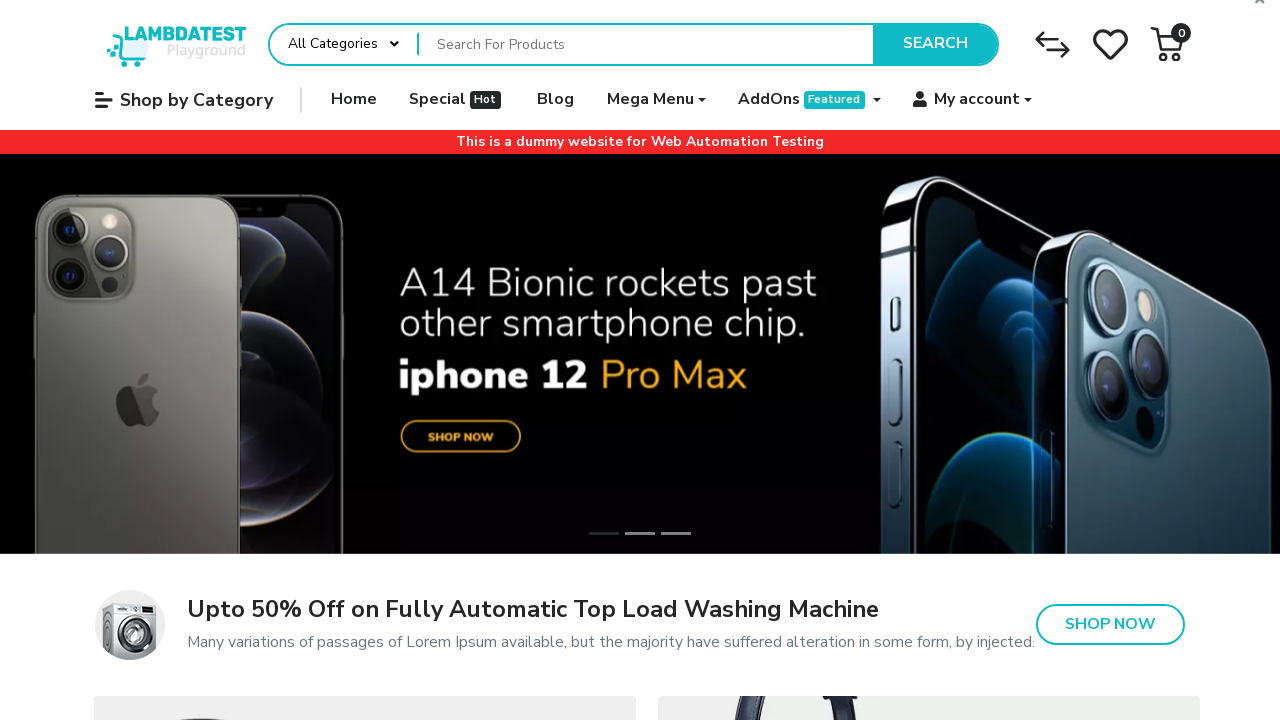

Links with href attribute detected on page
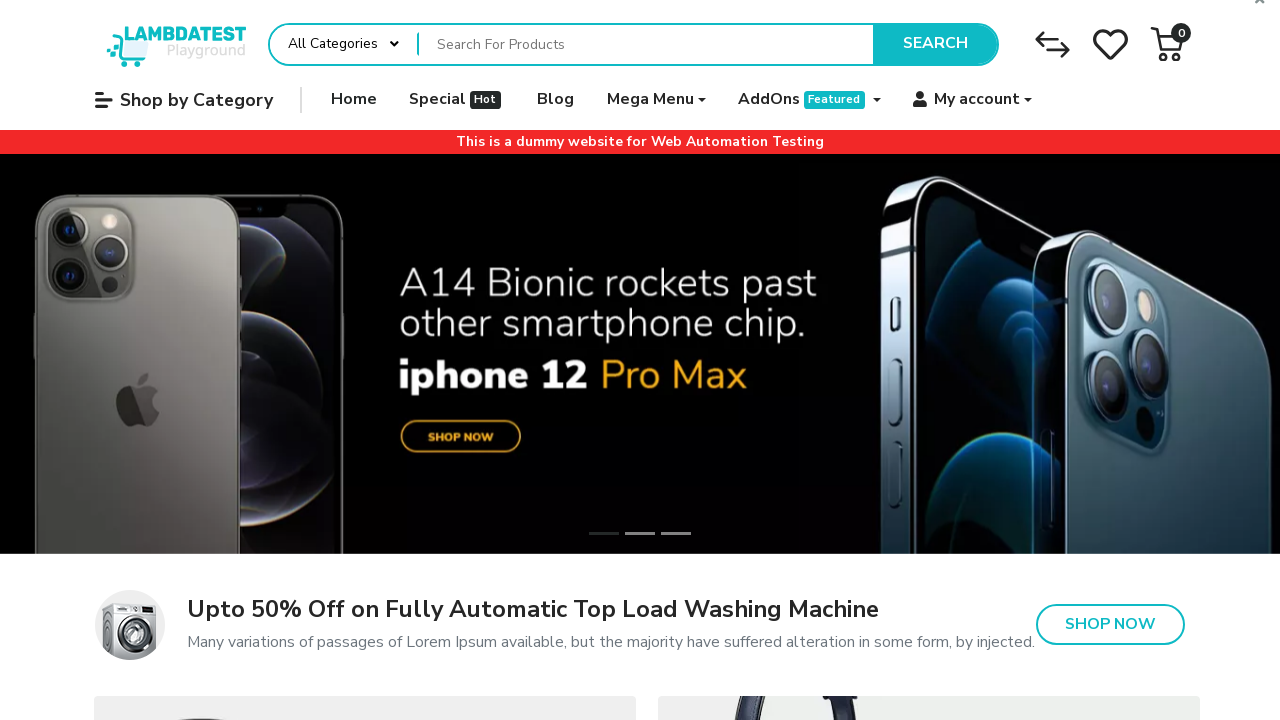

Located all https links on the page
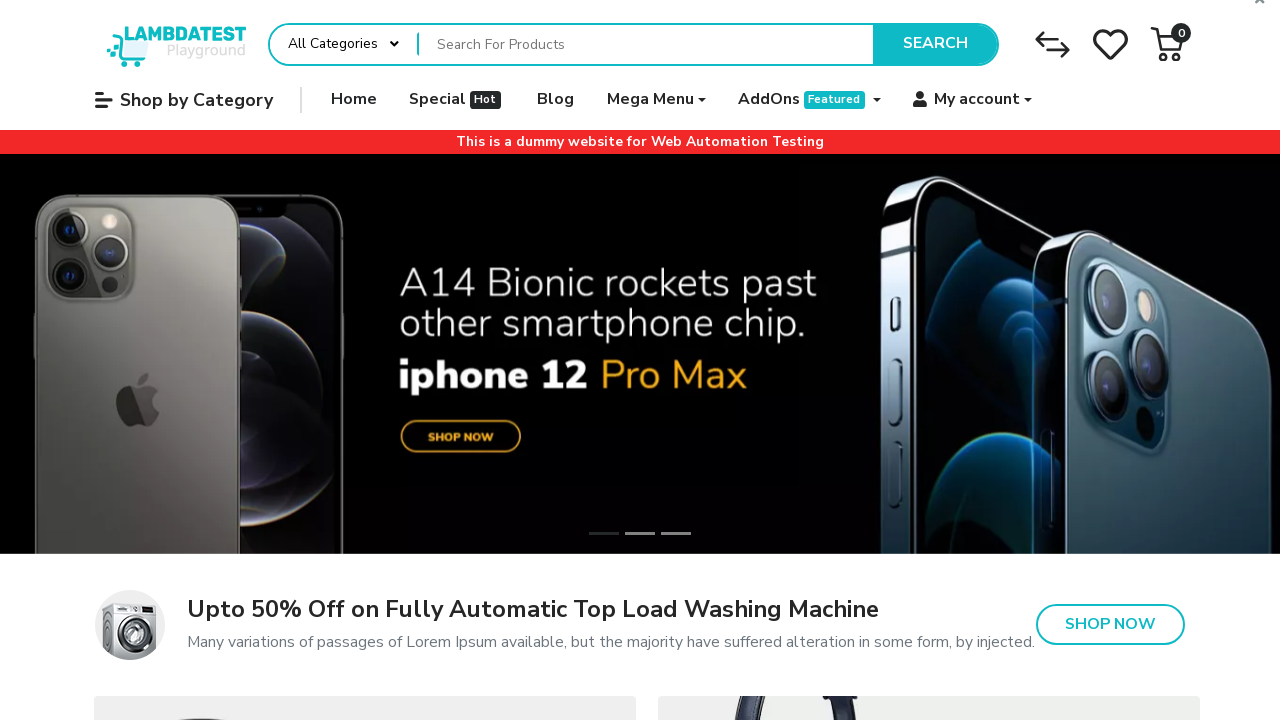

Verified that 267 https links are present on the page
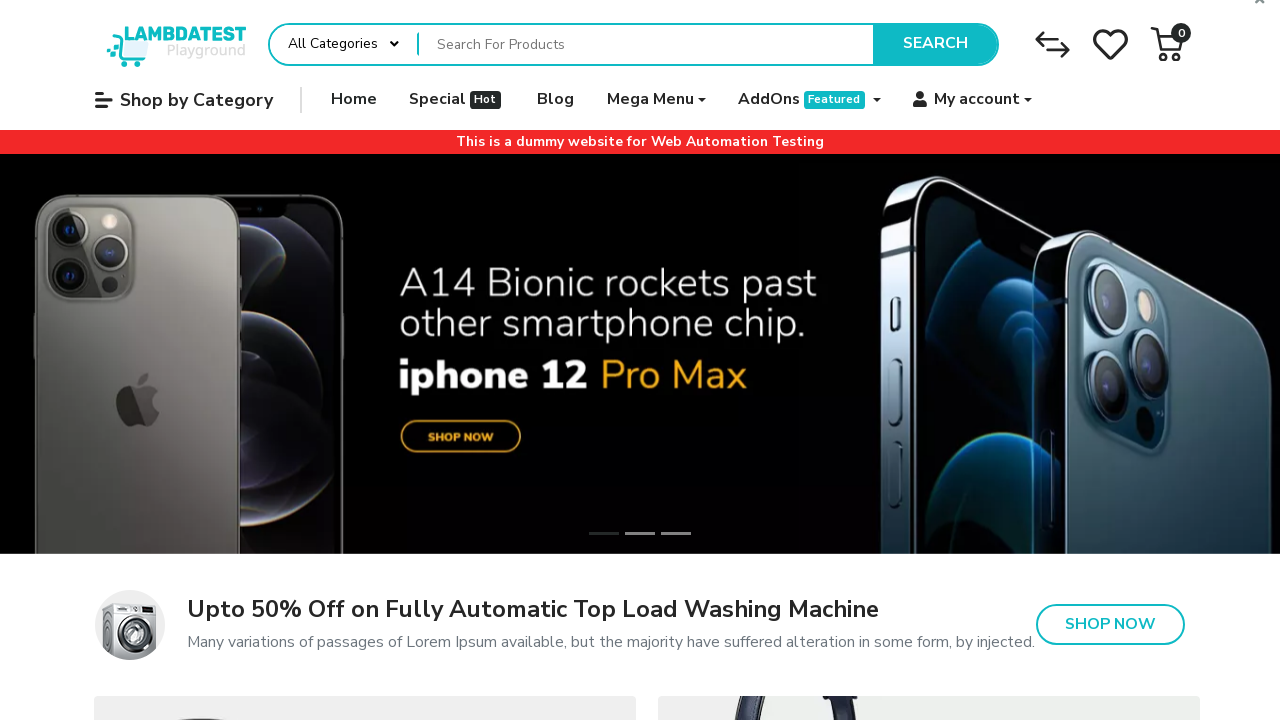

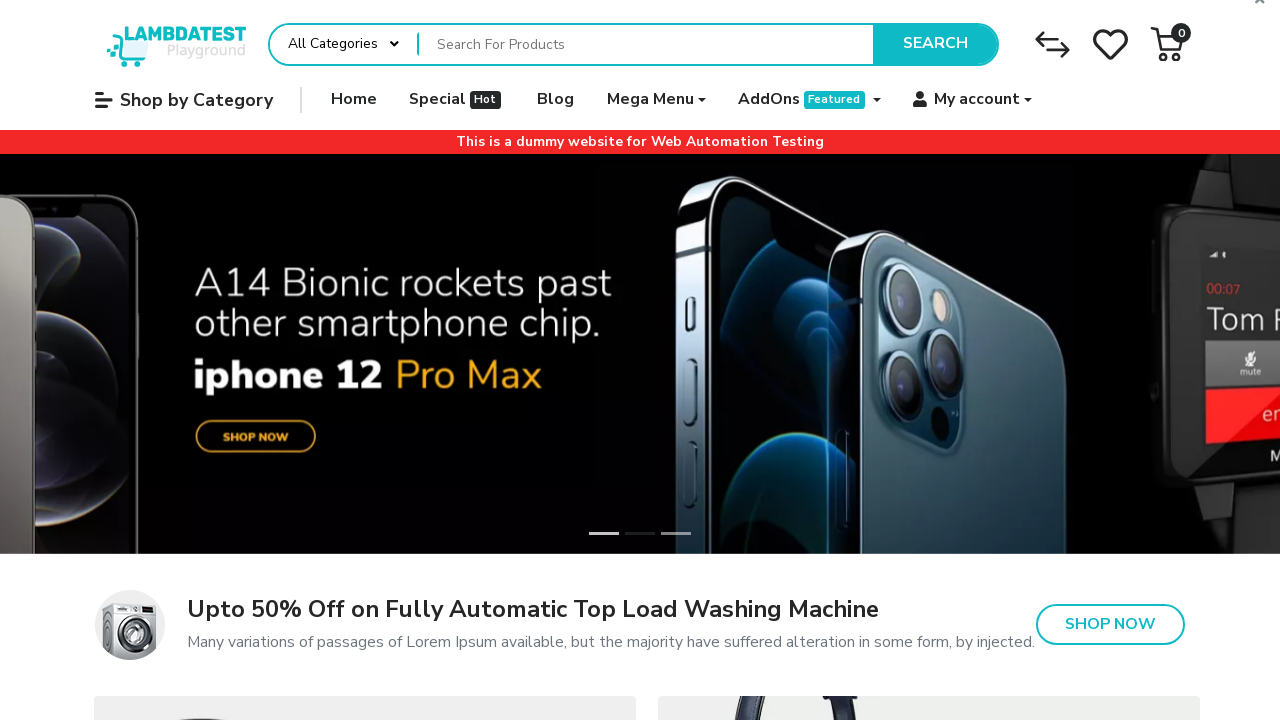